Clicks the Dropdown button on the Formy buttons page

Starting URL: https://formy-project.herokuapp.com/buttons

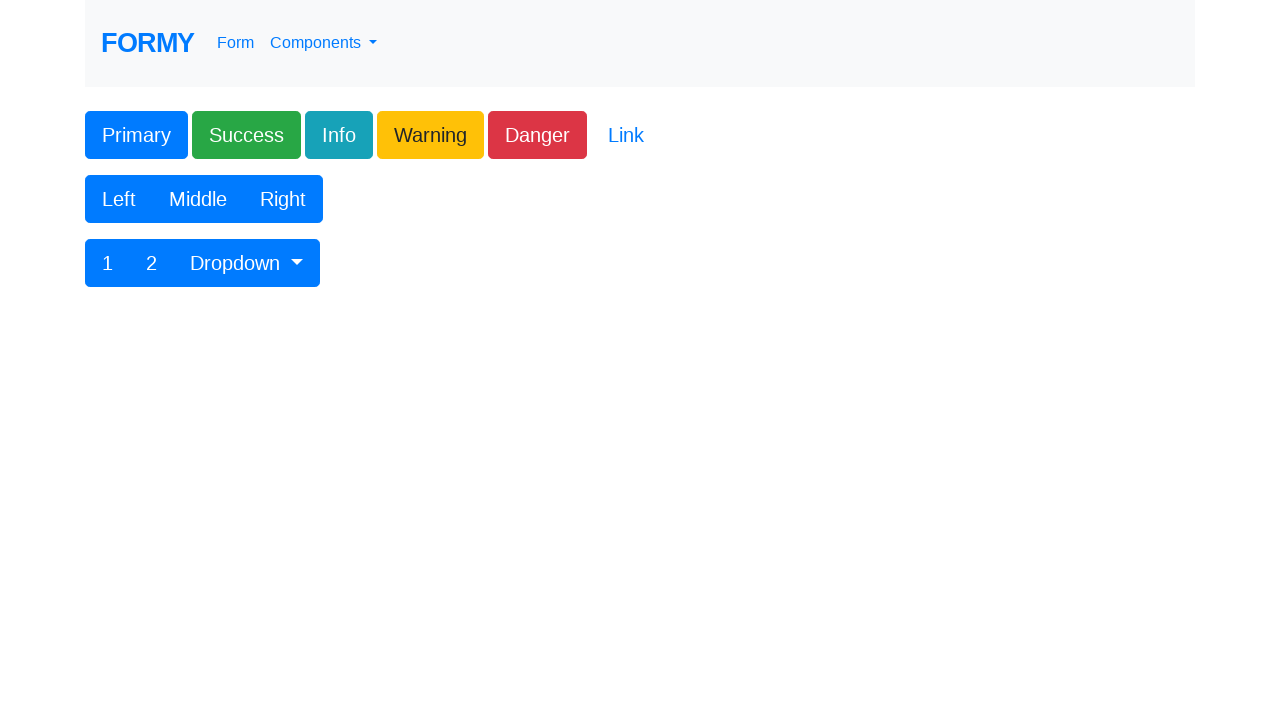

Navigated to Formy buttons page
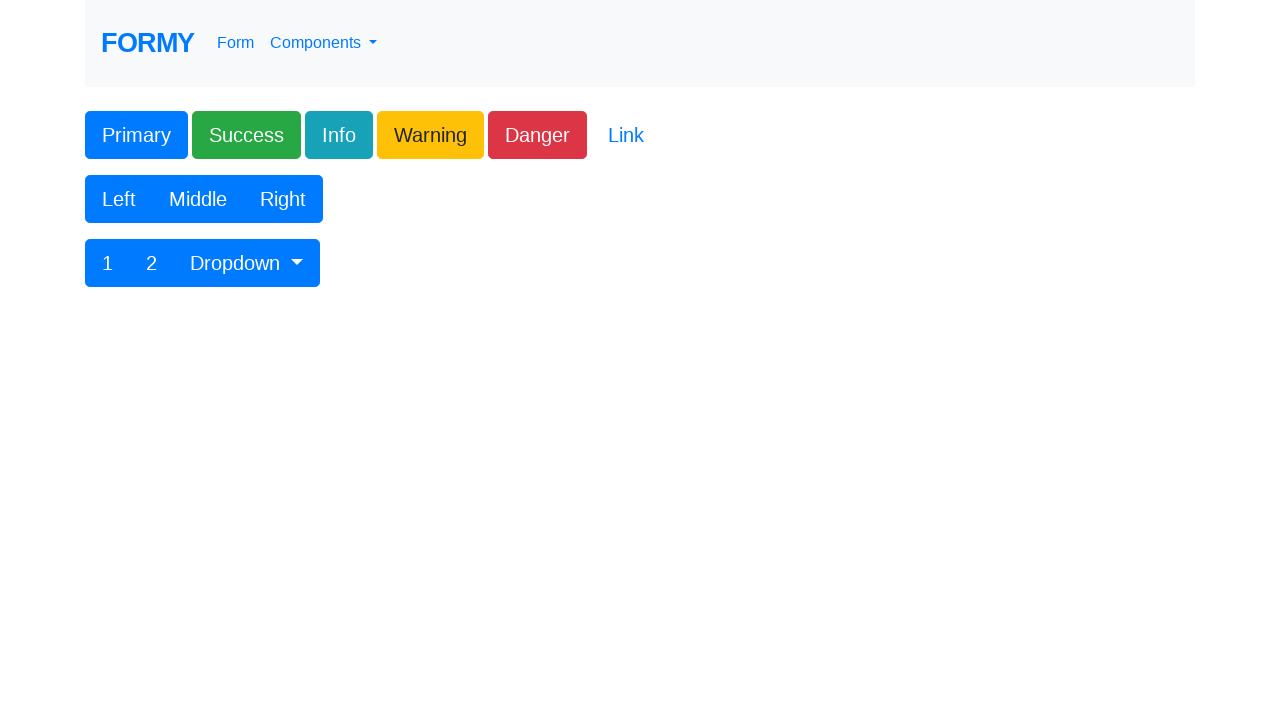

Clicked the Dropdown button at (247, 263) on button#btnGroupDrop1
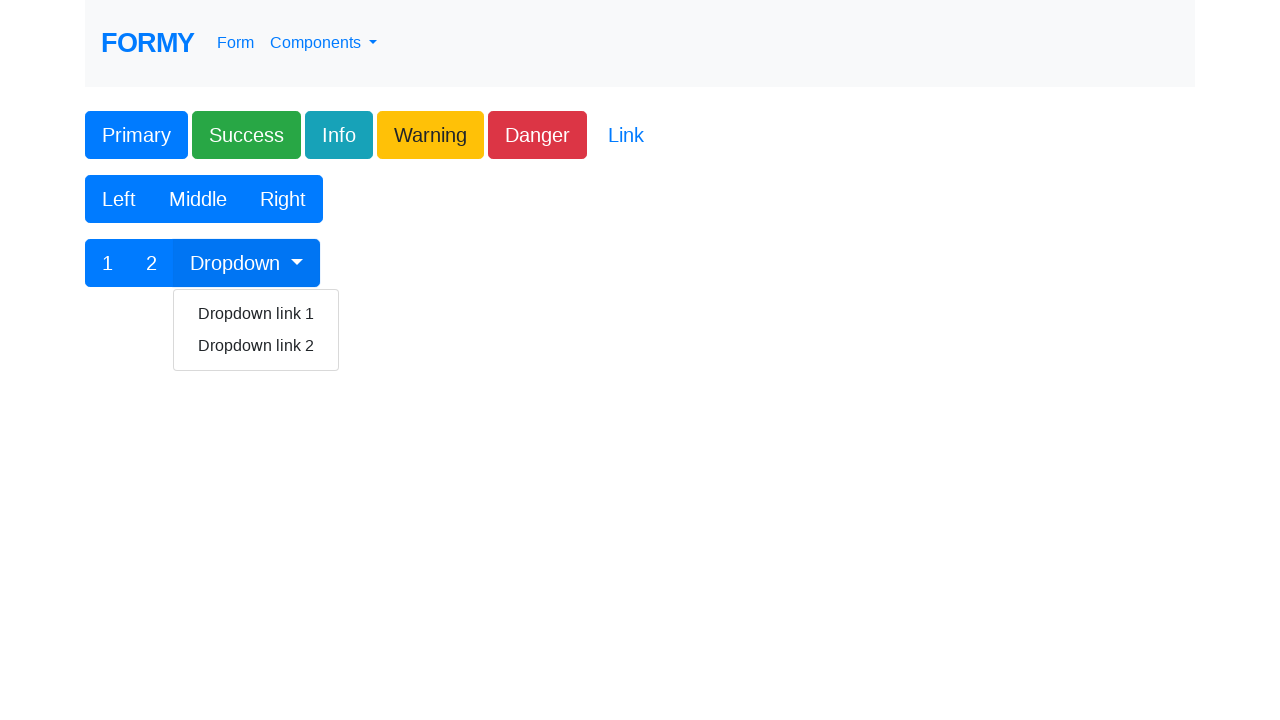

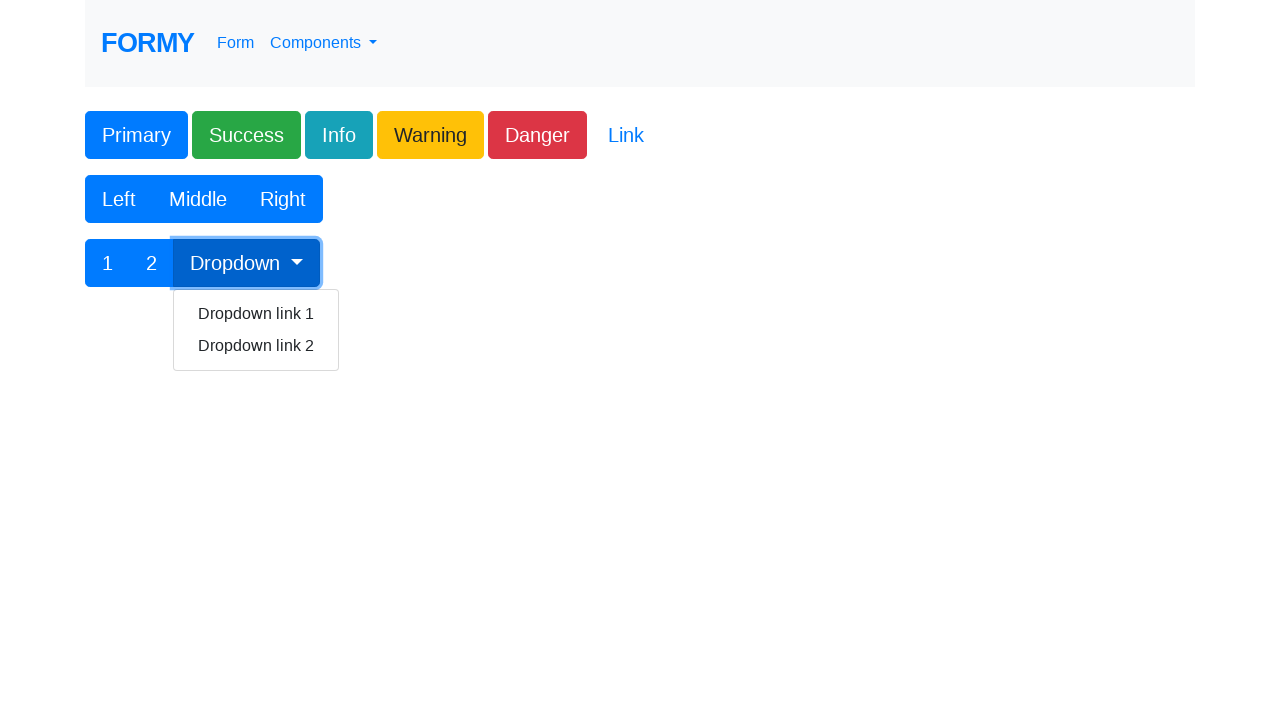